Tests clearing the complete state of all items by checking and unchecking the toggle all checkbox

Starting URL: https://demo.playwright.dev/todomvc

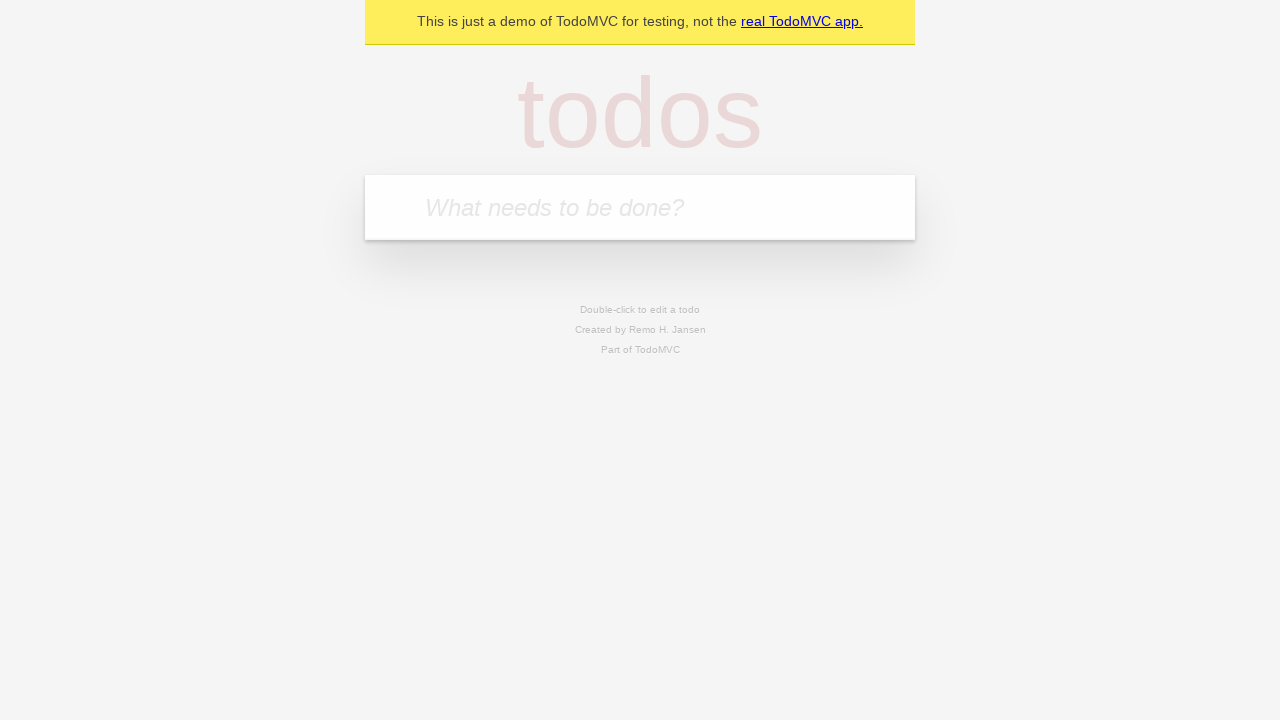

Filled todo input with 'buy some cheese' on internal:attr=[placeholder="What needs to be done?"i]
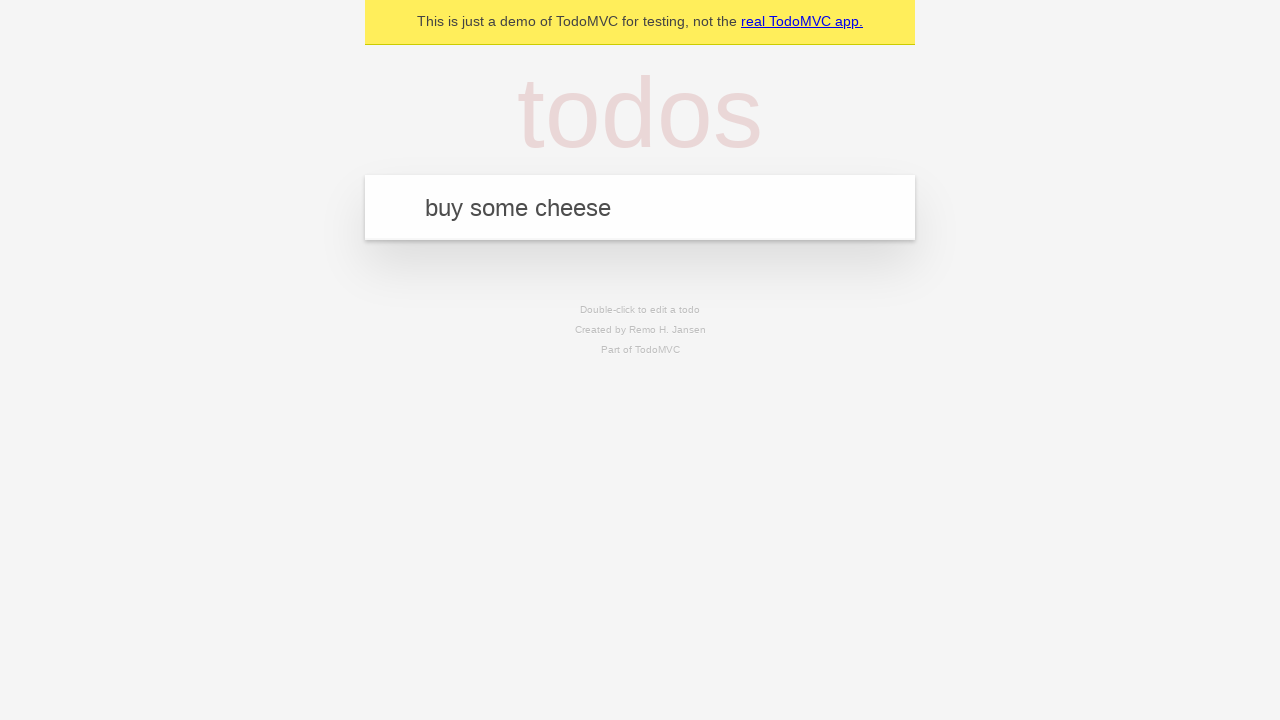

Pressed Enter to add 'buy some cheese' to the todo list on internal:attr=[placeholder="What needs to be done?"i]
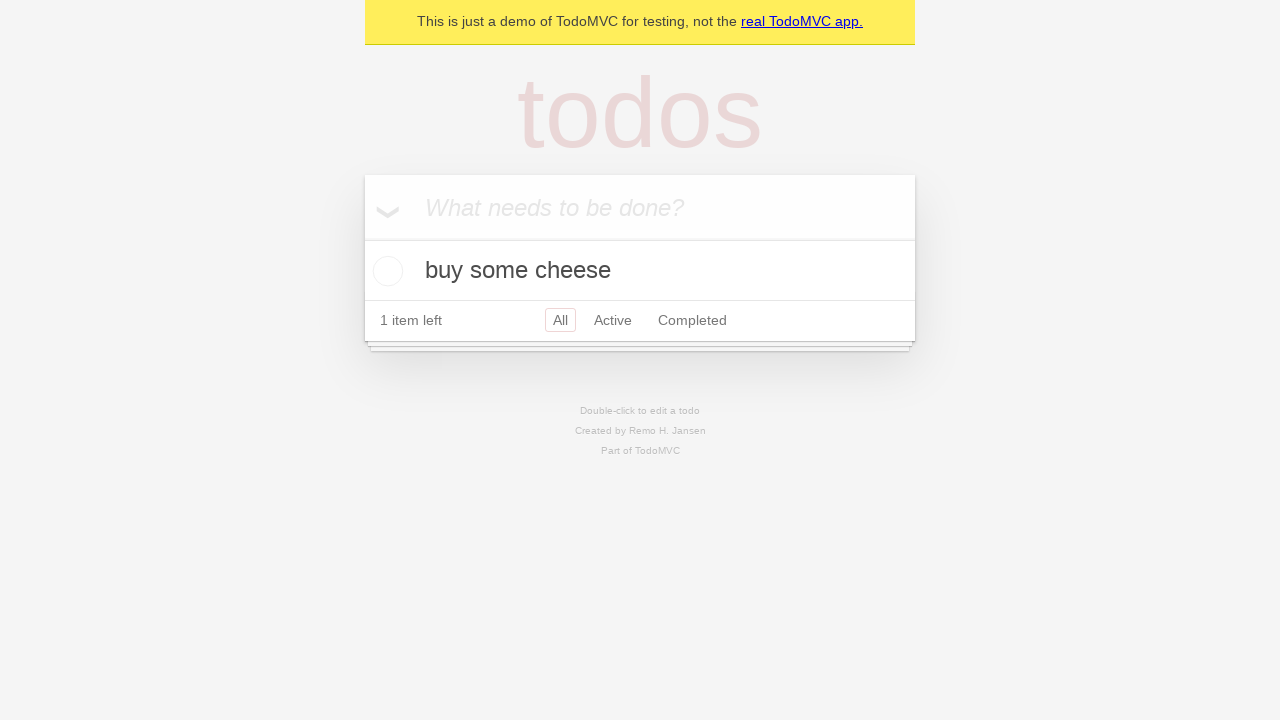

Filled todo input with 'feed the cat' on internal:attr=[placeholder="What needs to be done?"i]
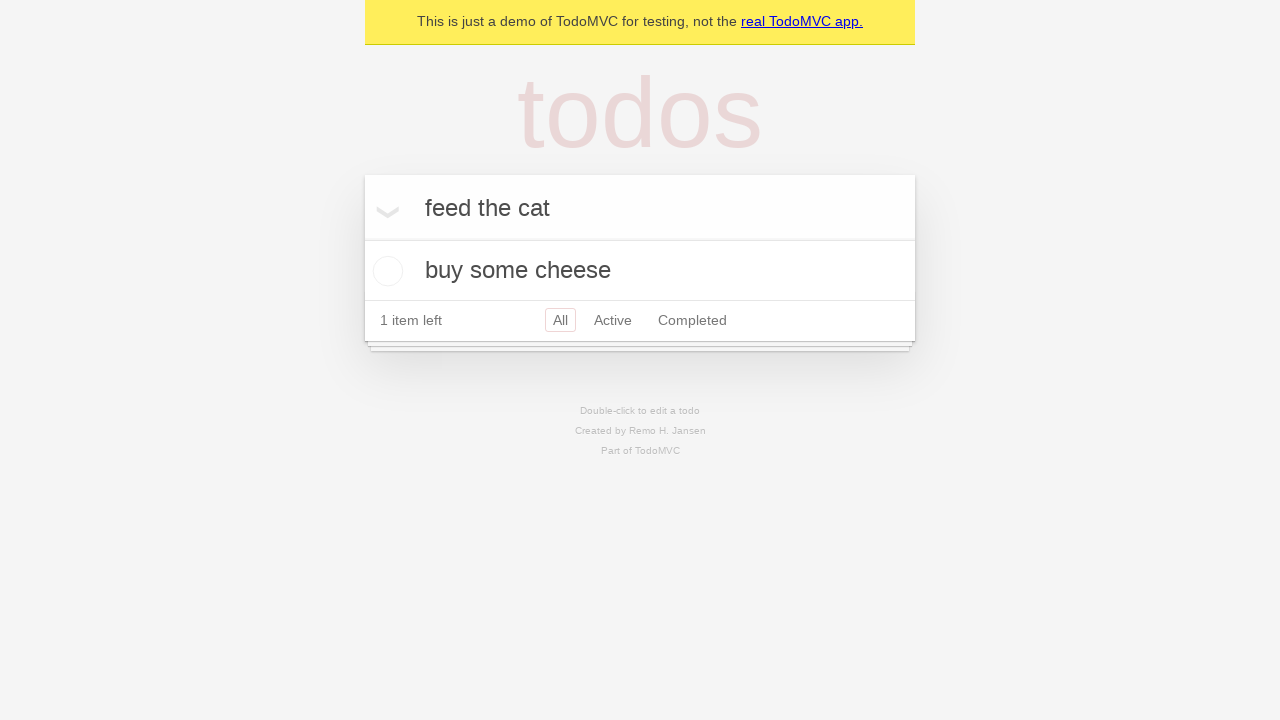

Pressed Enter to add 'feed the cat' to the todo list on internal:attr=[placeholder="What needs to be done?"i]
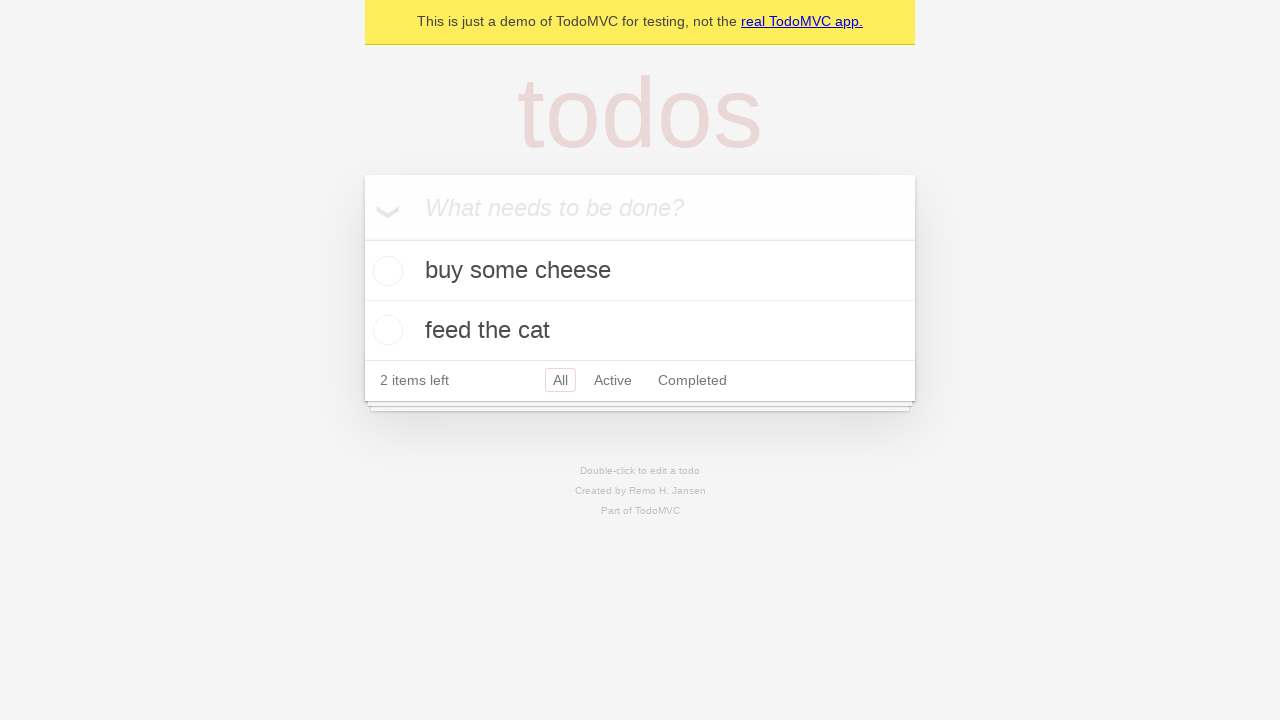

Filled todo input with 'book a doctors appointment' on internal:attr=[placeholder="What needs to be done?"i]
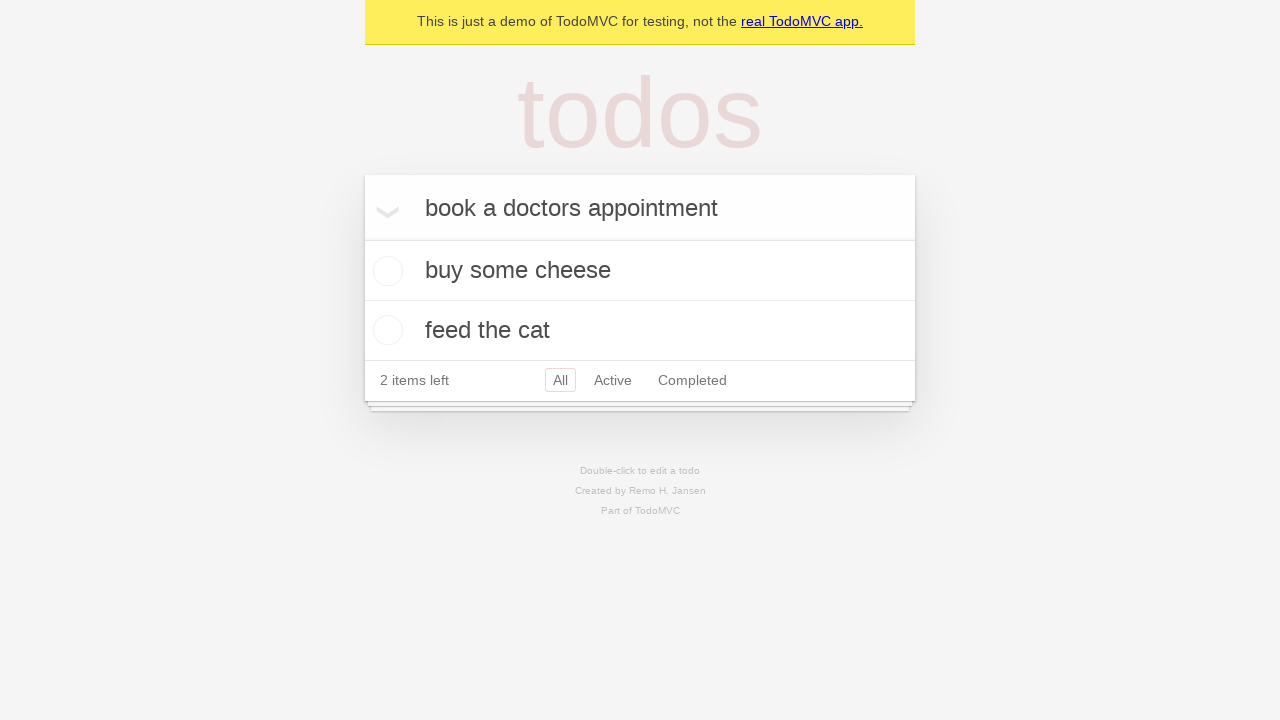

Pressed Enter to add 'book a doctors appointment' to the todo list on internal:attr=[placeholder="What needs to be done?"i]
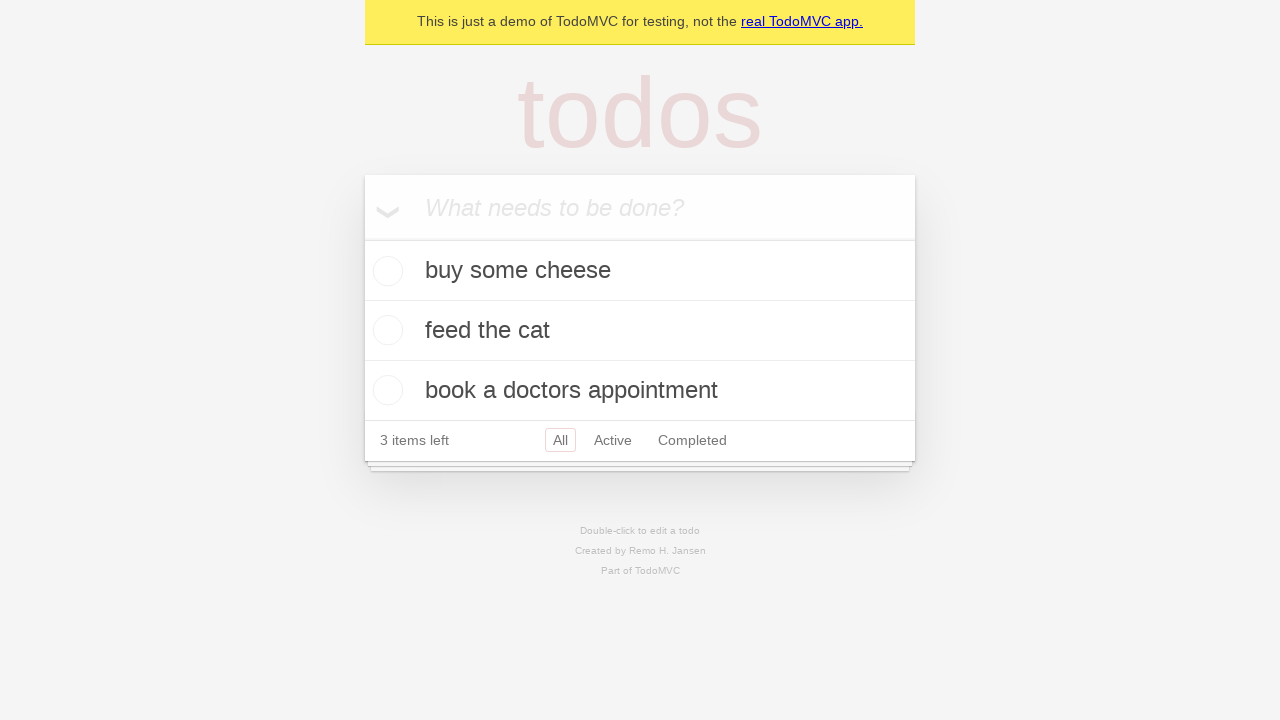

Checked 'Mark all as complete' toggle to complete all items at (362, 238) on internal:label="Mark all as complete"i
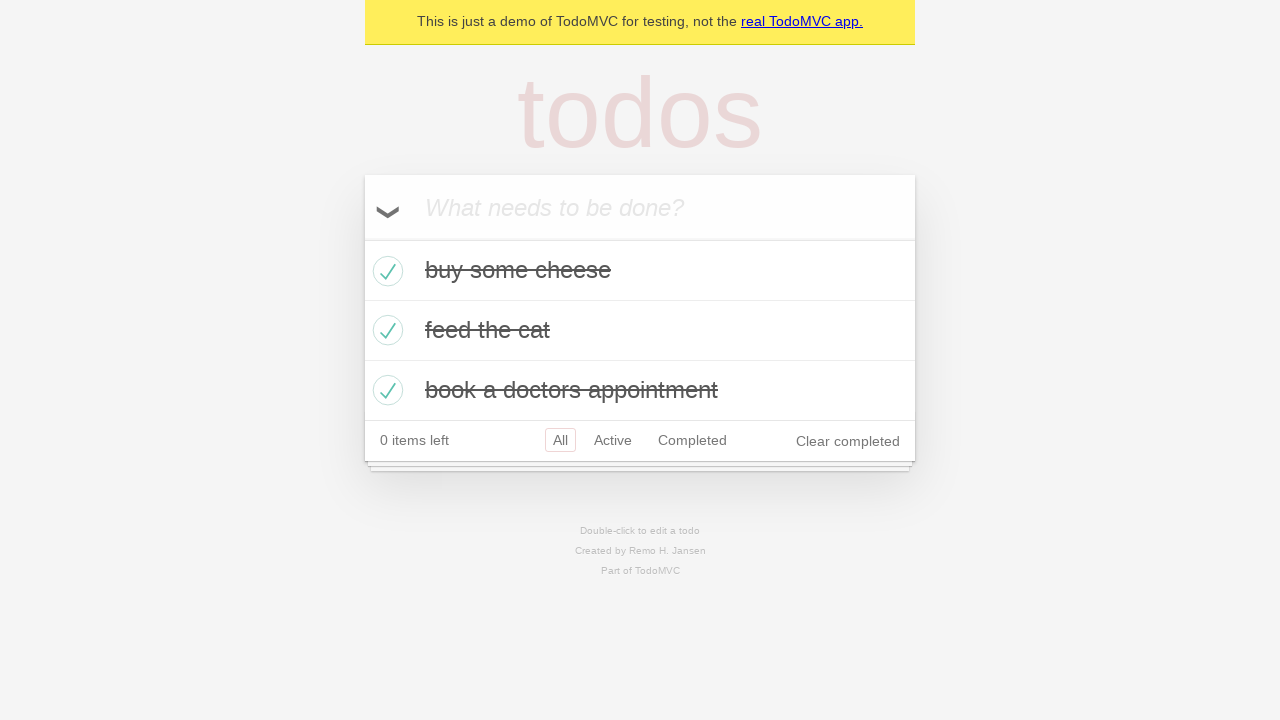

Unchecked 'Mark all as complete' toggle to clear completion state at (362, 238) on internal:label="Mark all as complete"i
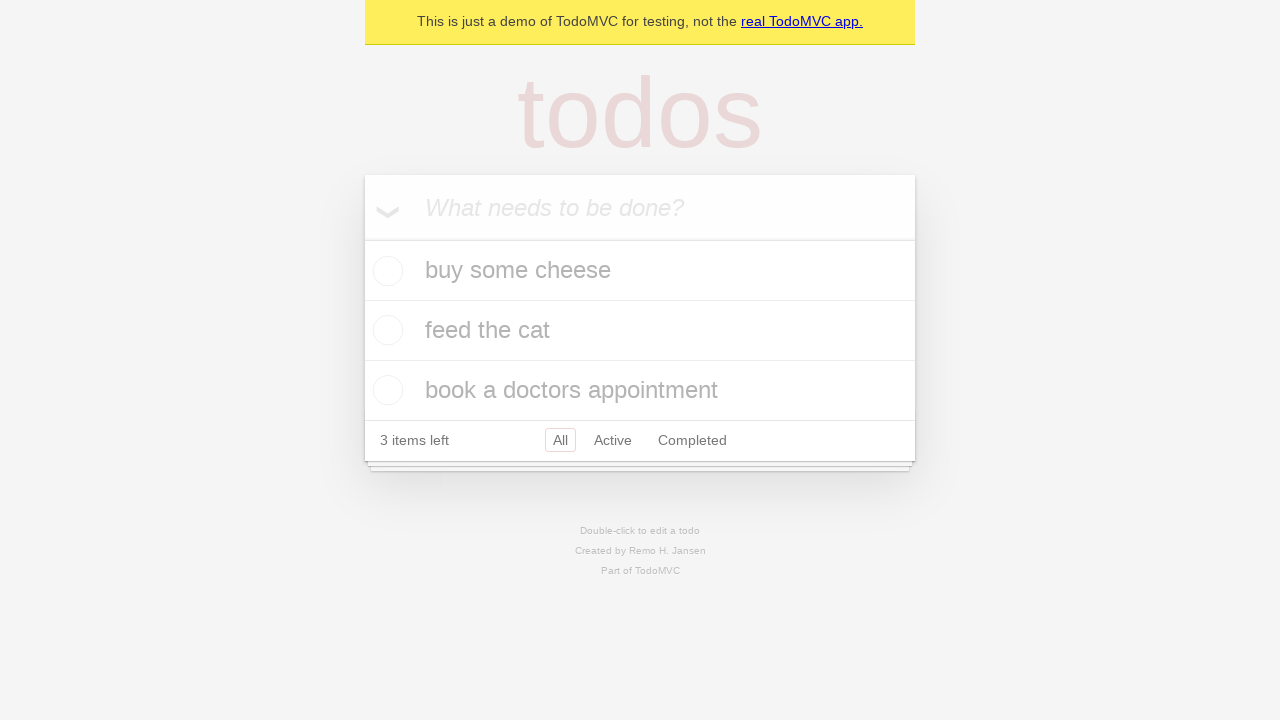

Waited for todo items to be present in the DOM
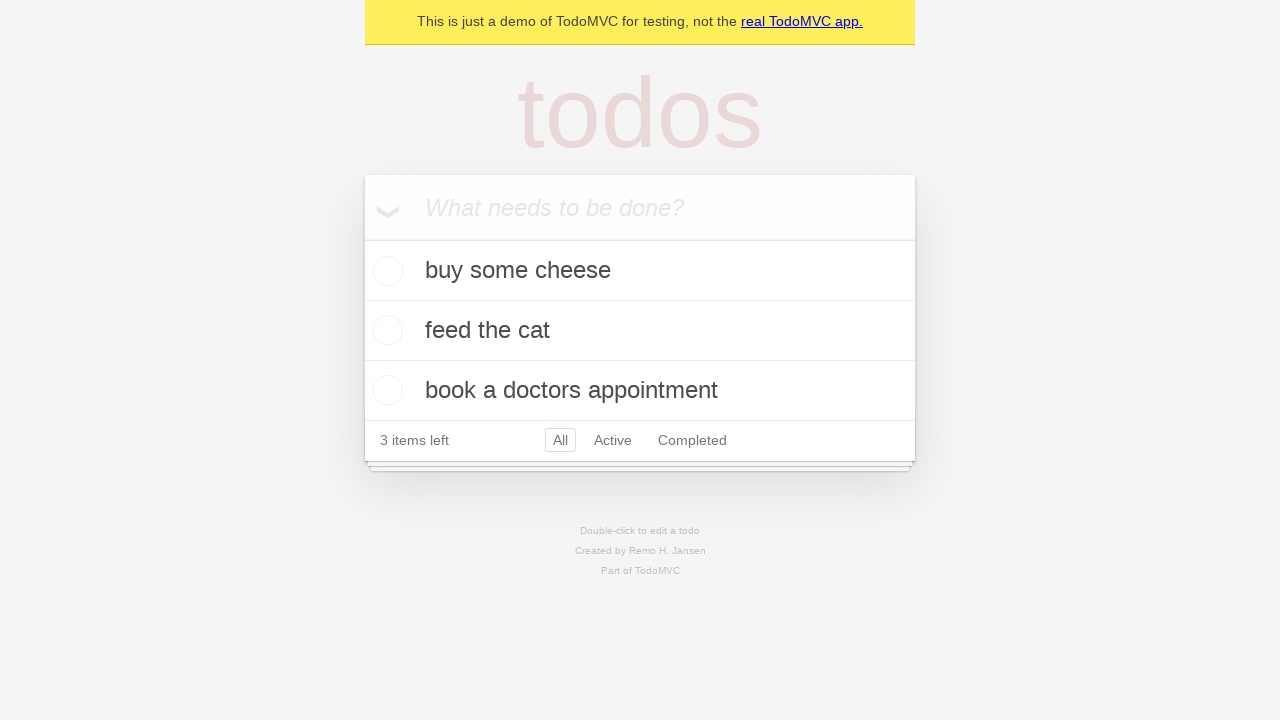

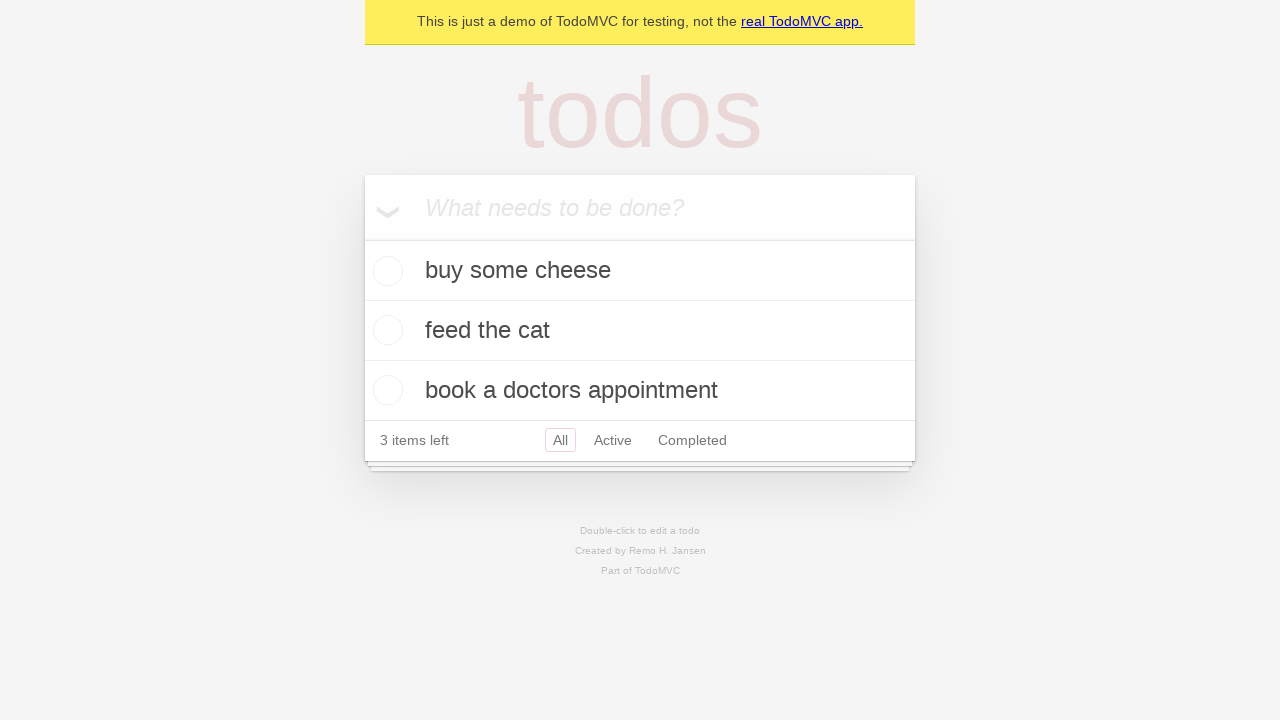